Tests a simple form by filling in first name, last name, city, and country fields using various locator strategies (name, XPath, CSS selector), then submits the form.

Starting URL: http://suninjuly.github.io/simple_form_find_task.html

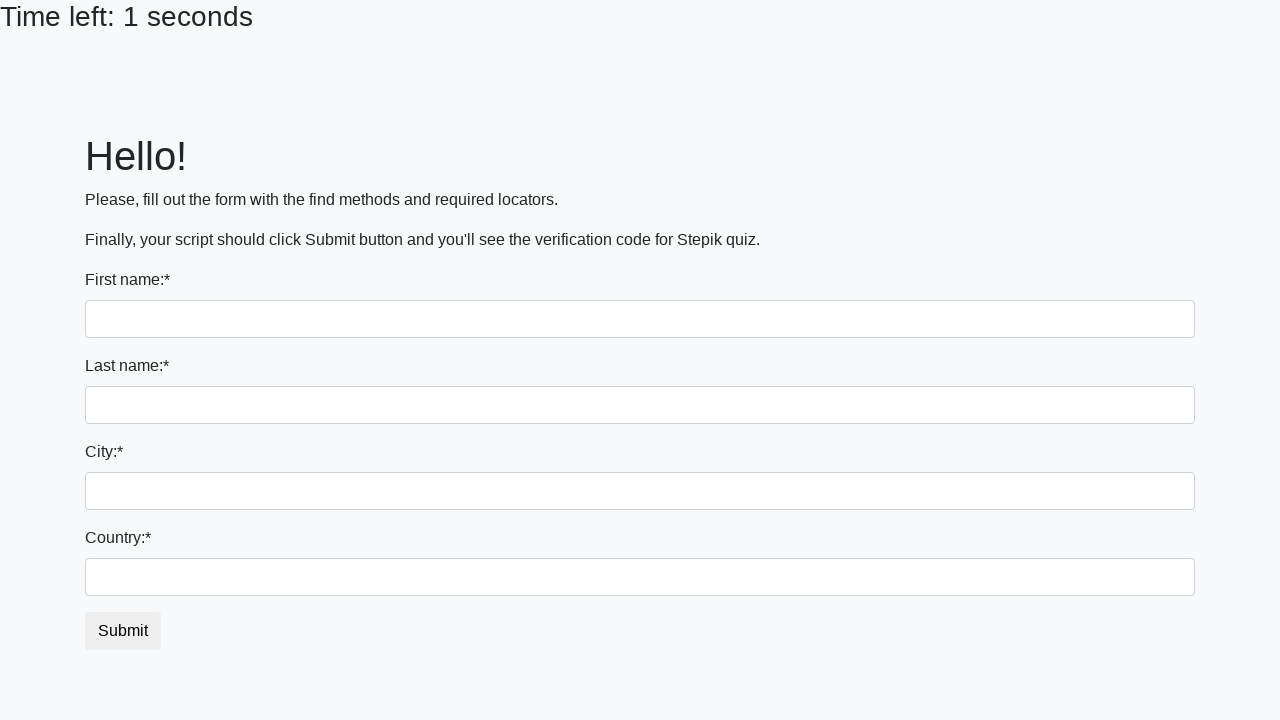

Filled first name field with 'John' on input[name='first_name']
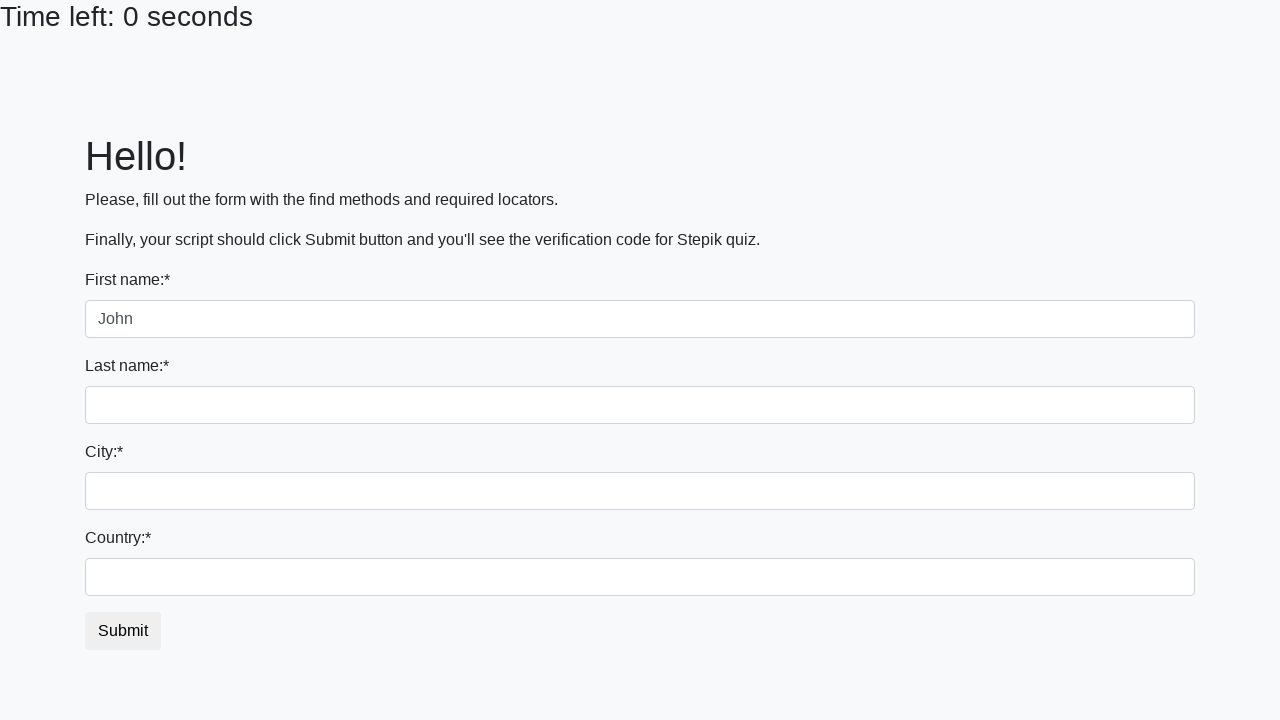

Filled last name field with 'Smith' on input[name='last_name']
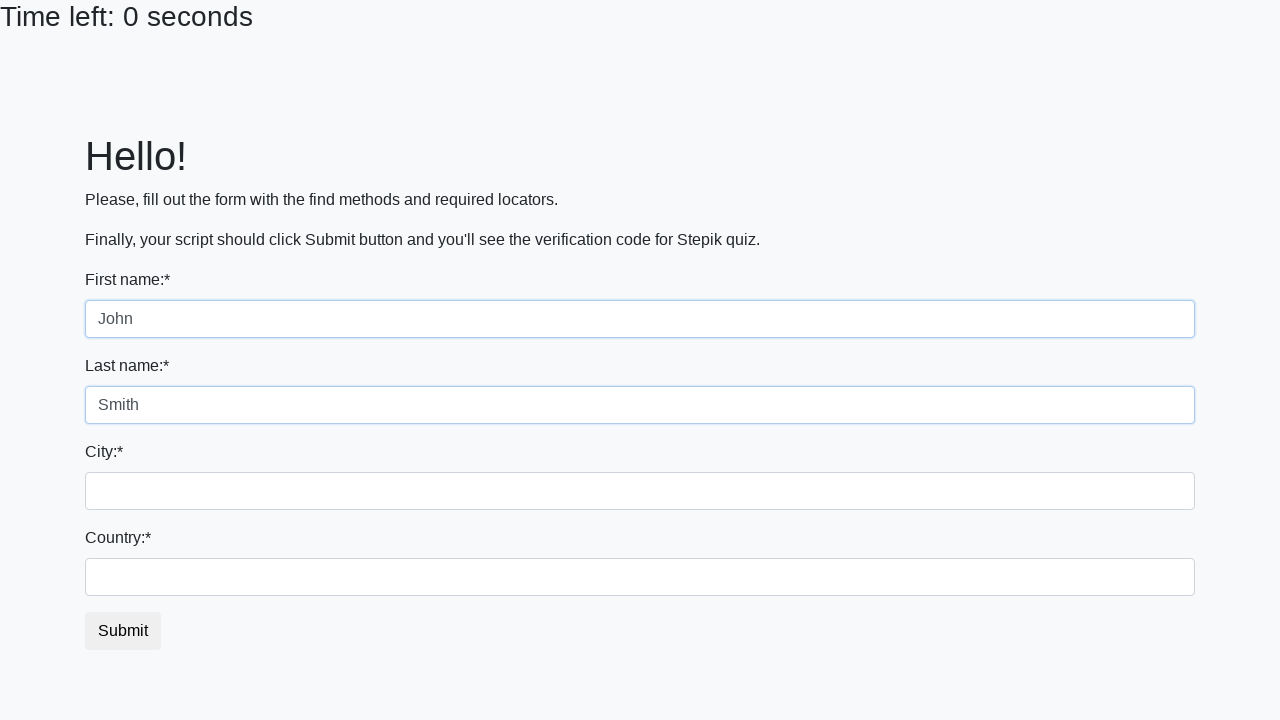

Filled city field with 'New York' on input.city
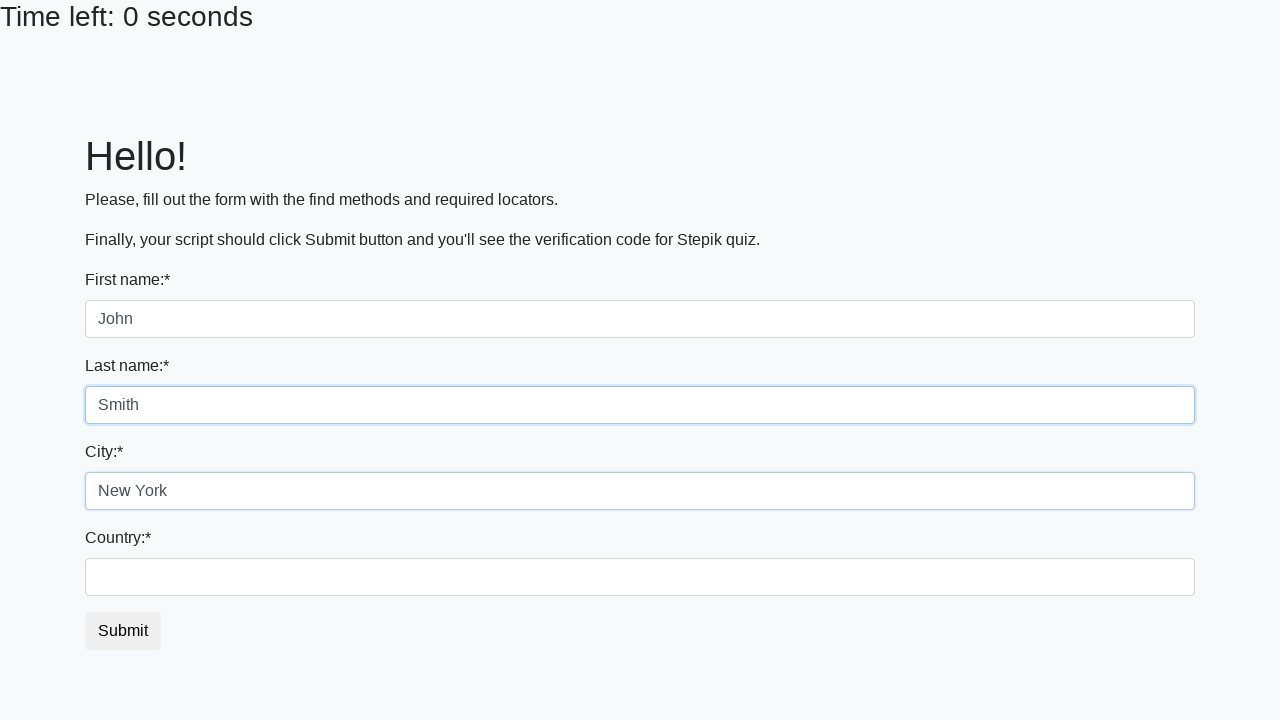

Filled country field with 'United States' on input#country.form-control
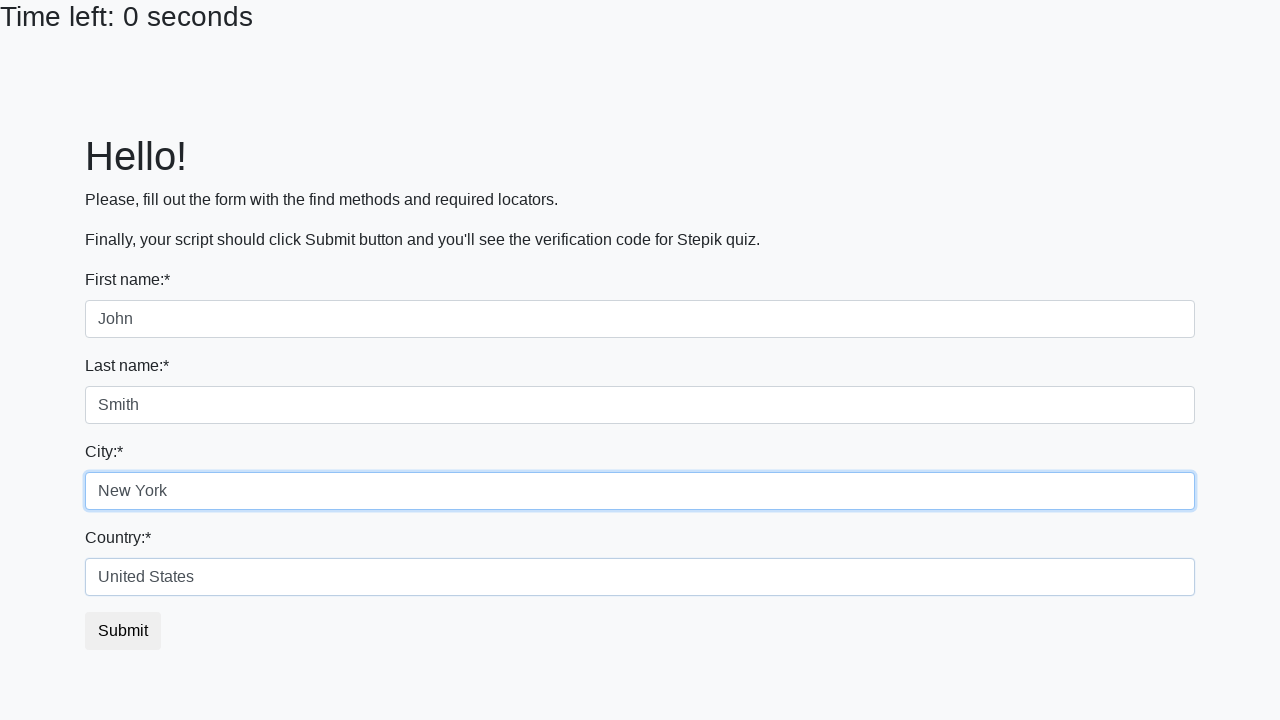

Clicked submit button to submit the form at (123, 631) on #submit_button
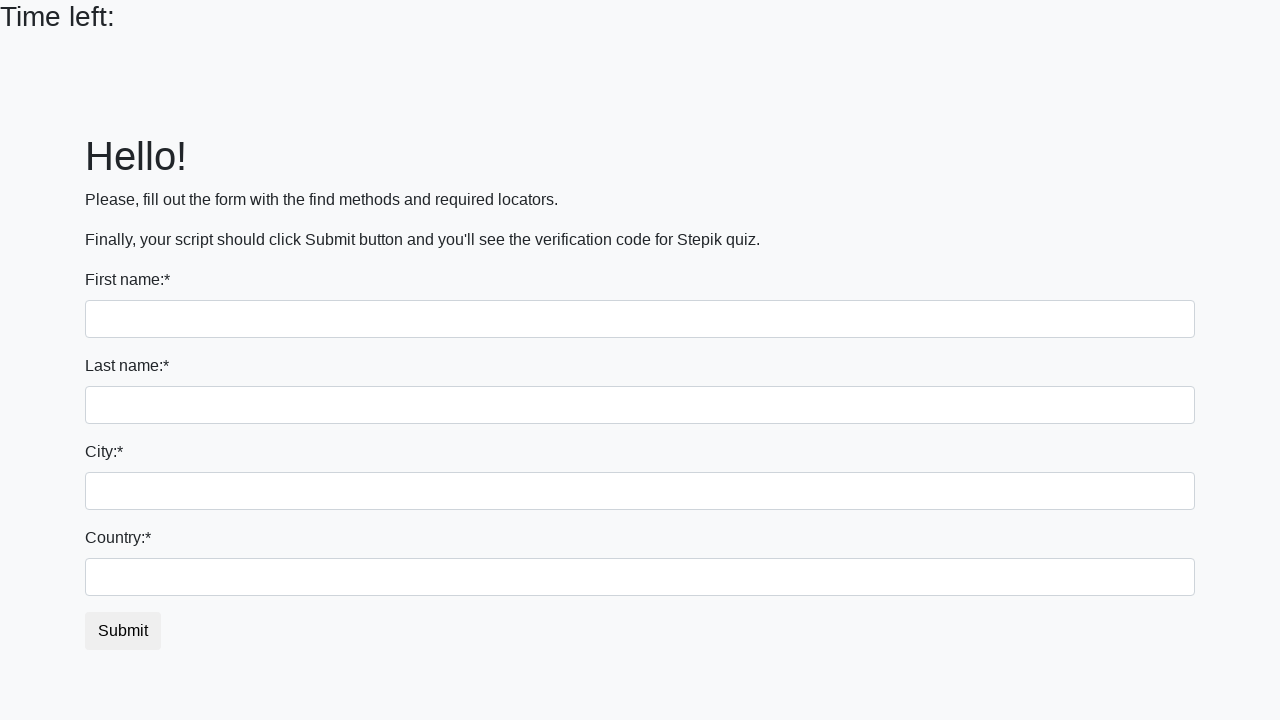

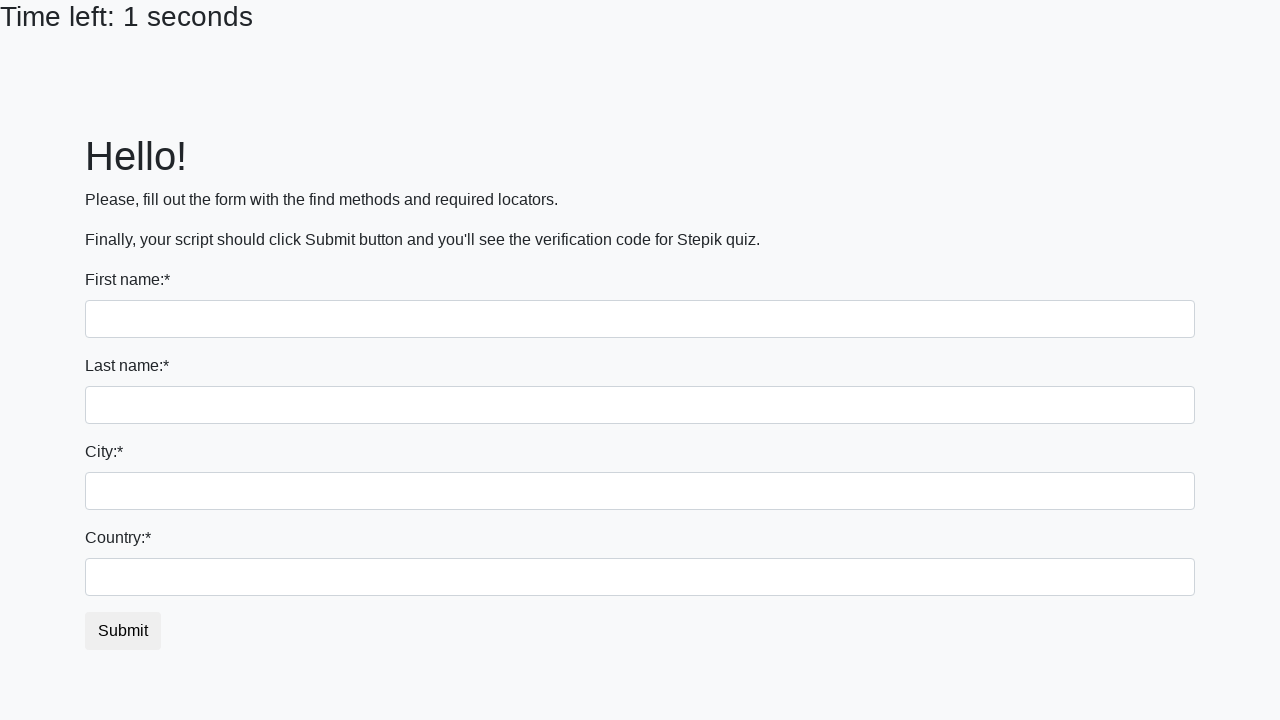